Tests checkbox functionality by clicking a checkbox, verifying it's selected, and counting total checkboxes on the page

Starting URL: https://rahulshettyacademy.com/AutomationPractice/

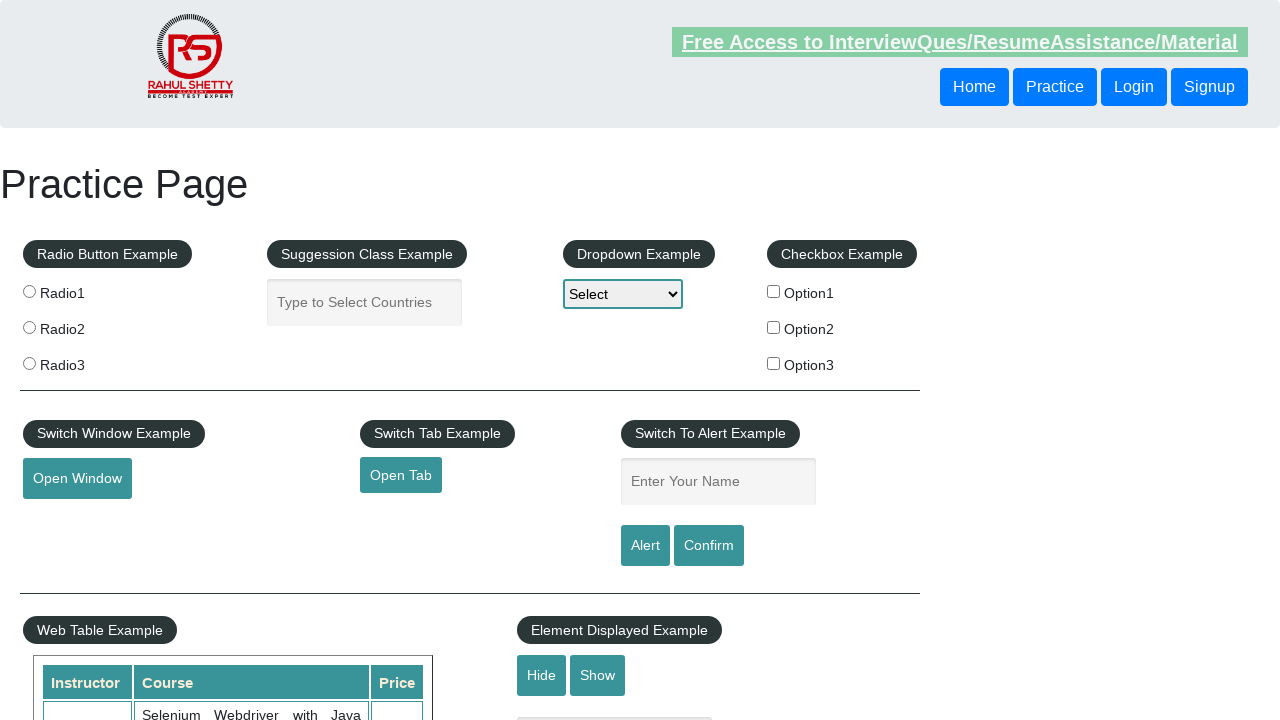

Clicked the first checkbox (checkBoxOption1) at (774, 291) on #checkBoxOption1
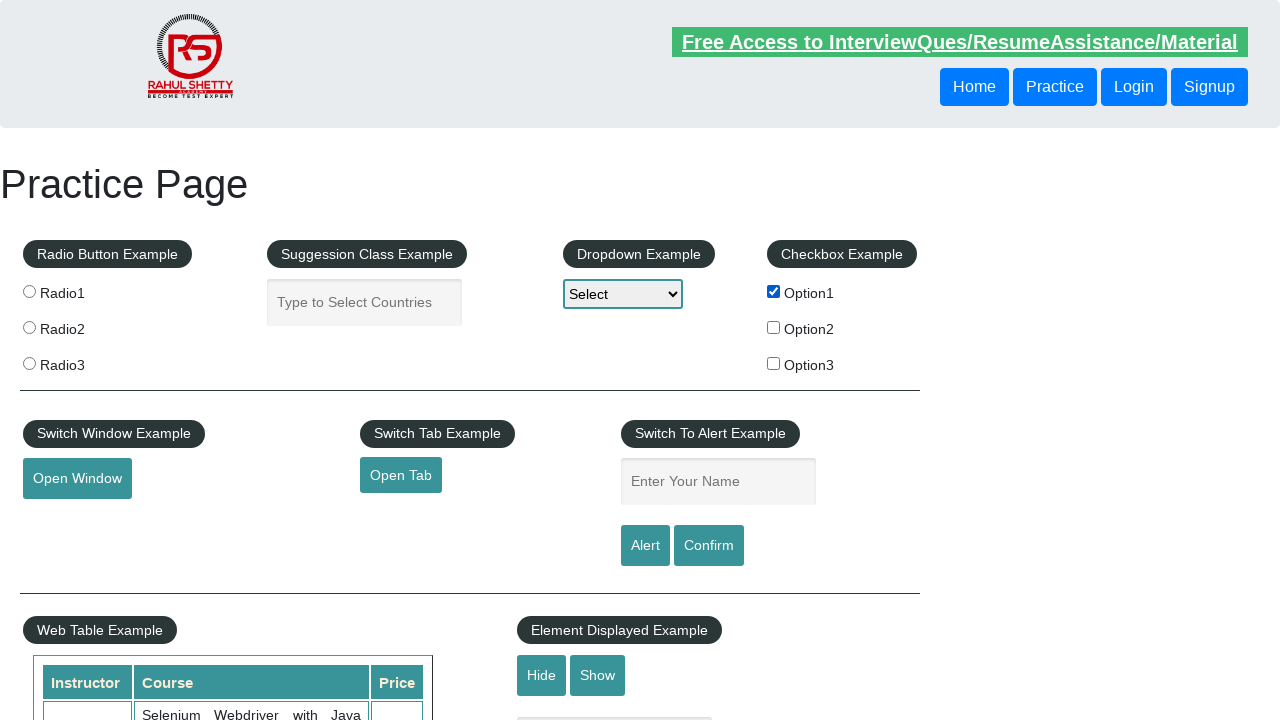

Verified that checkBoxOption1 is selected
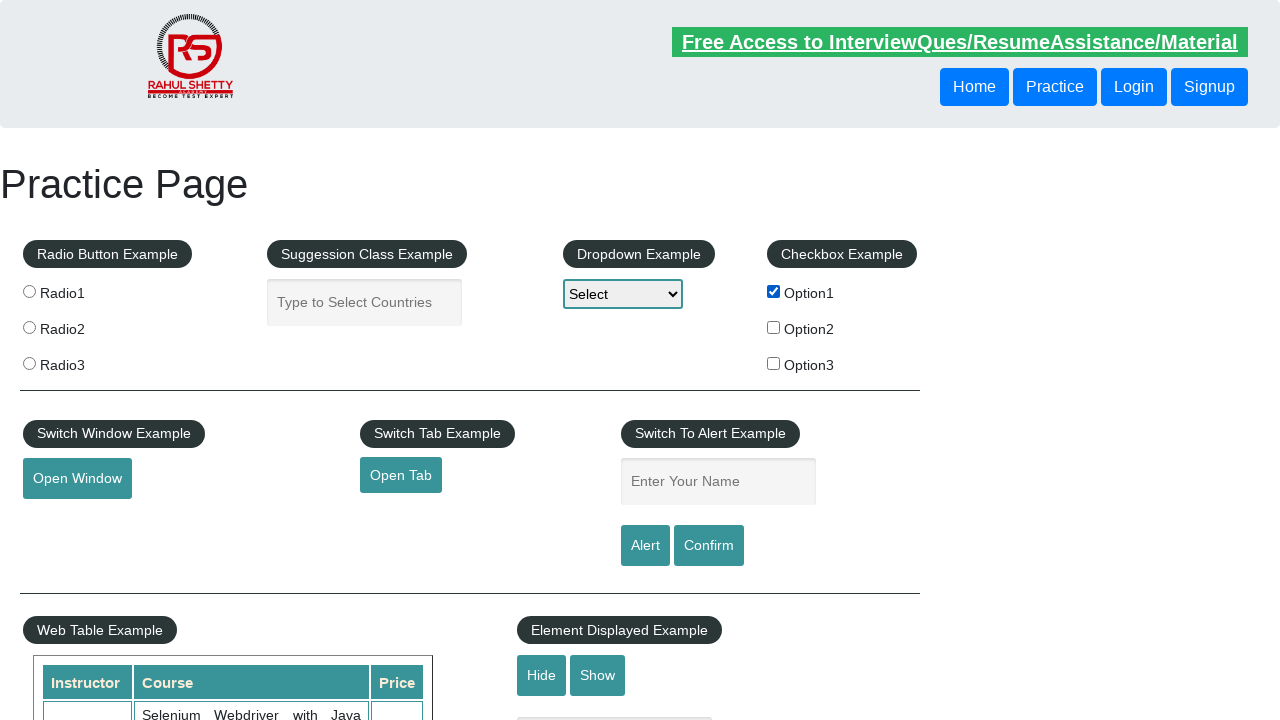

Counted total checkboxes on page: 3
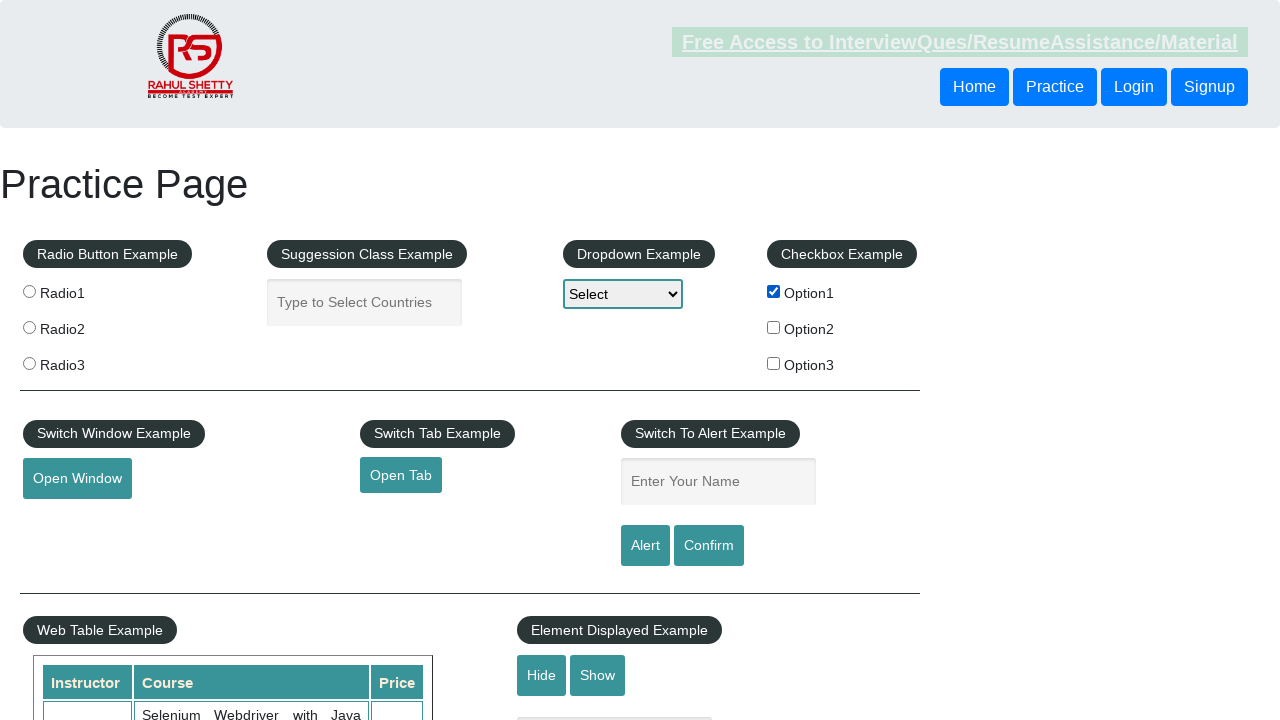

Printed total checkbox count: 3
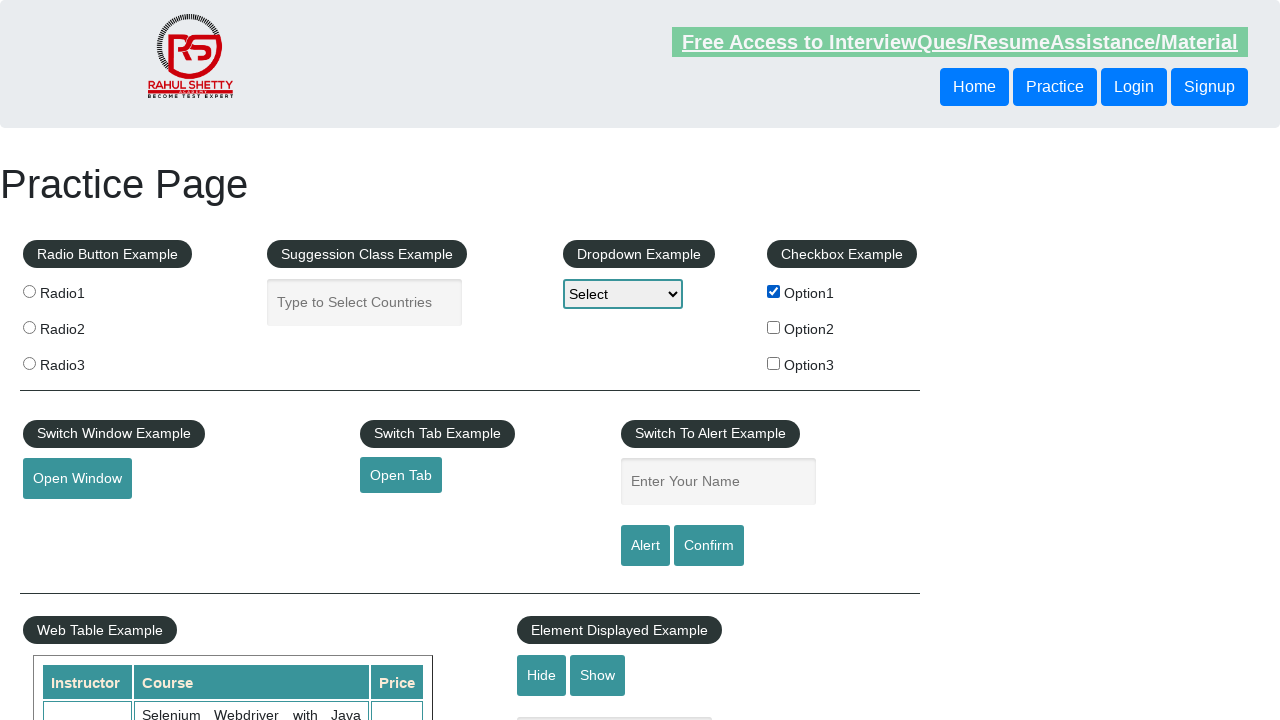

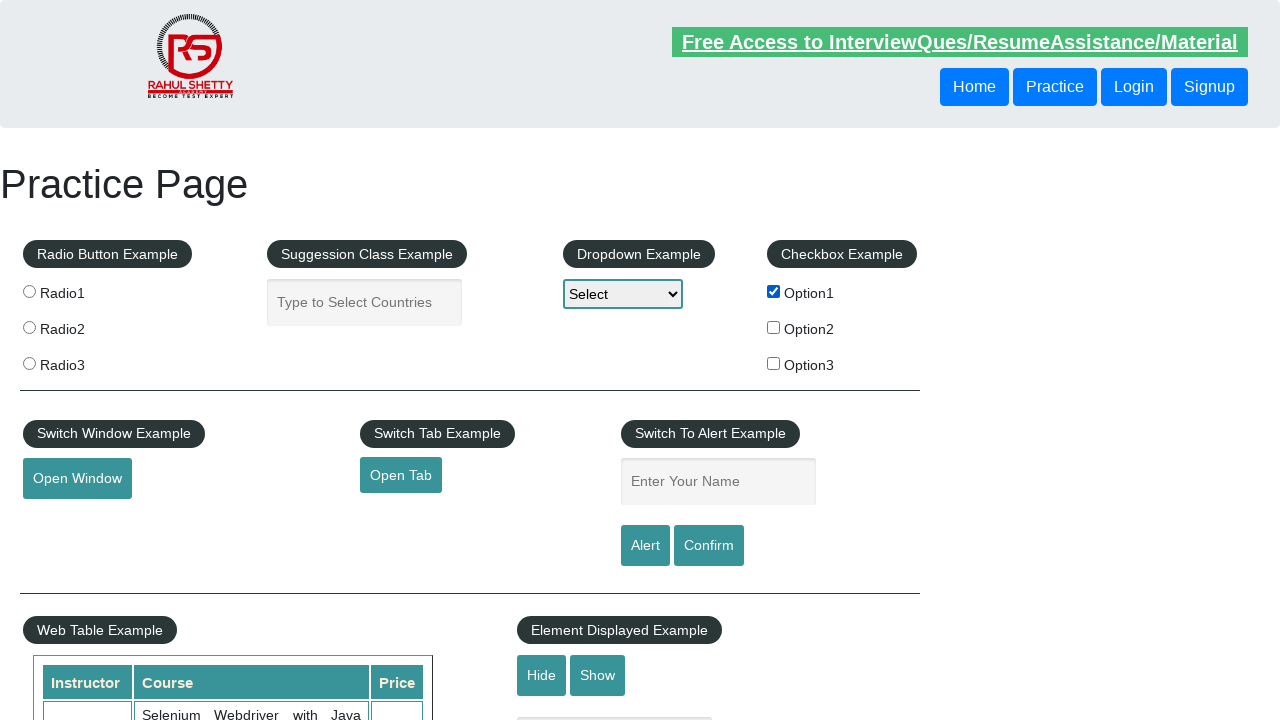